Tests navigation by clicking on the A/B Testing link from the practice page and verifying navigation works correctly

Starting URL: https://practice.cydeo.com

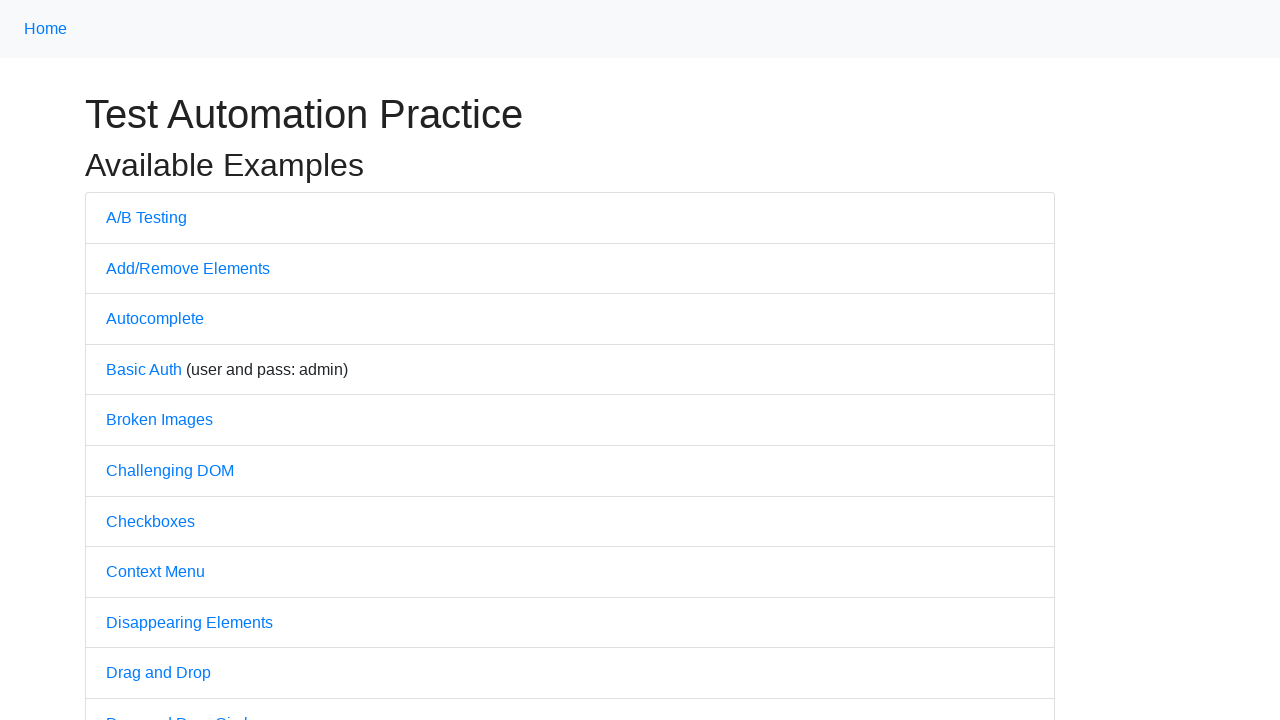

Clicked on A/B Testing link from practice page at (146, 217) on a:text('A/B Testing')
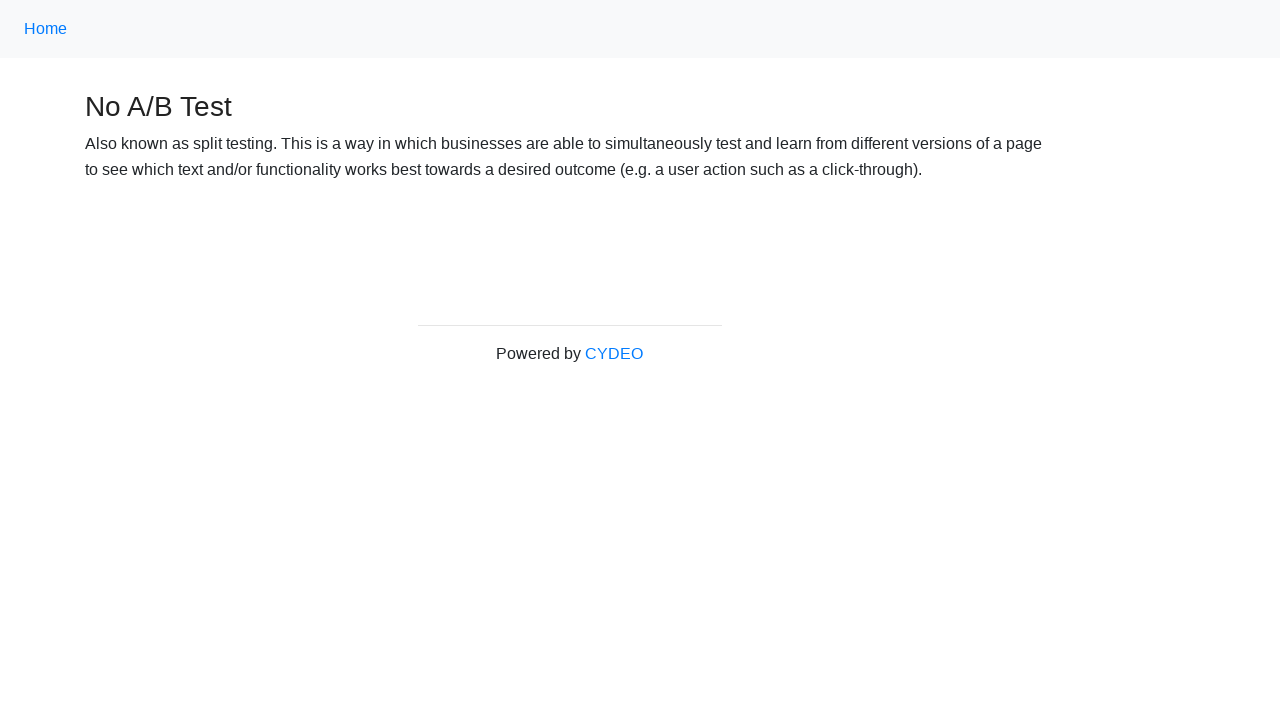

Waited for A/B Testing page to load
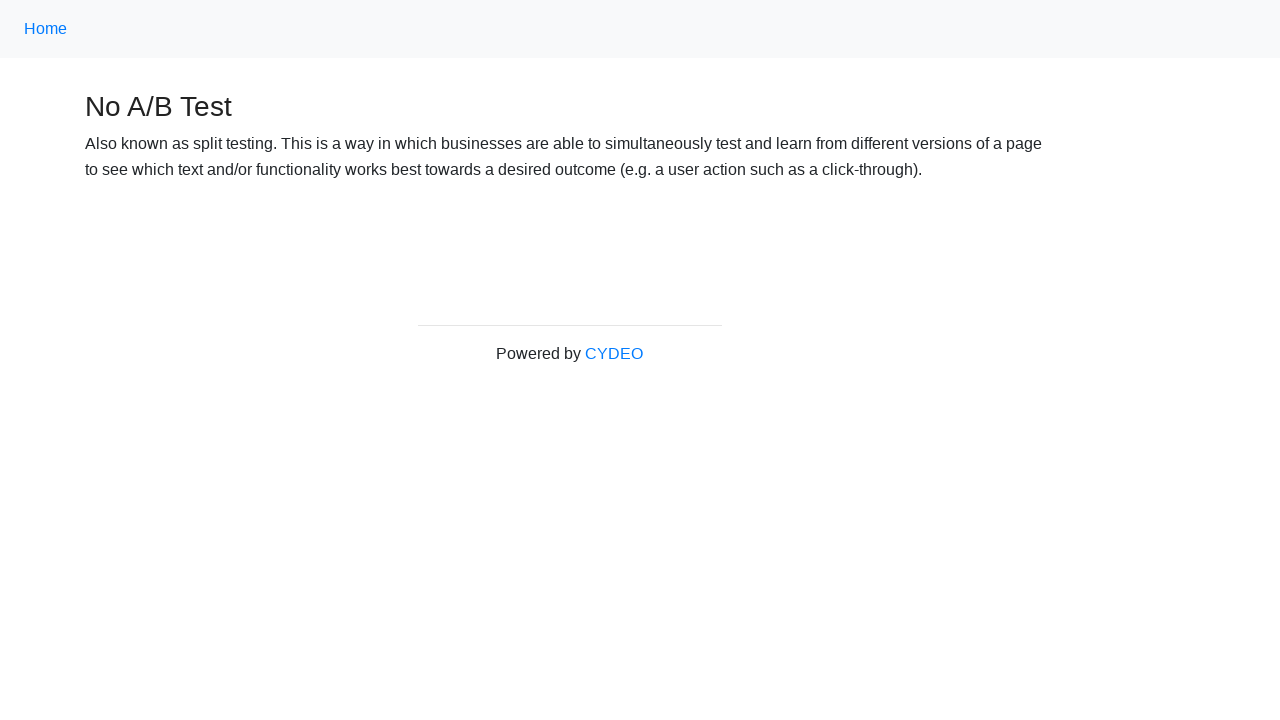

Navigated back to practice page
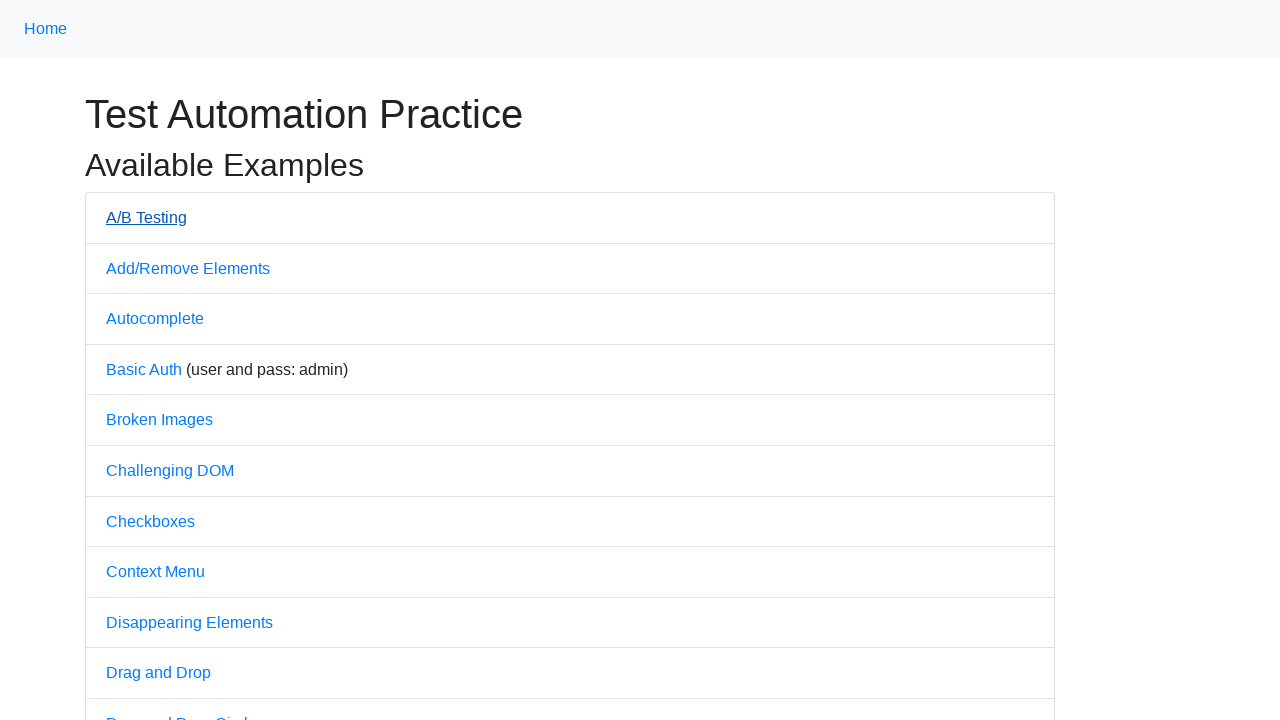

Waited for practice page to load after navigation
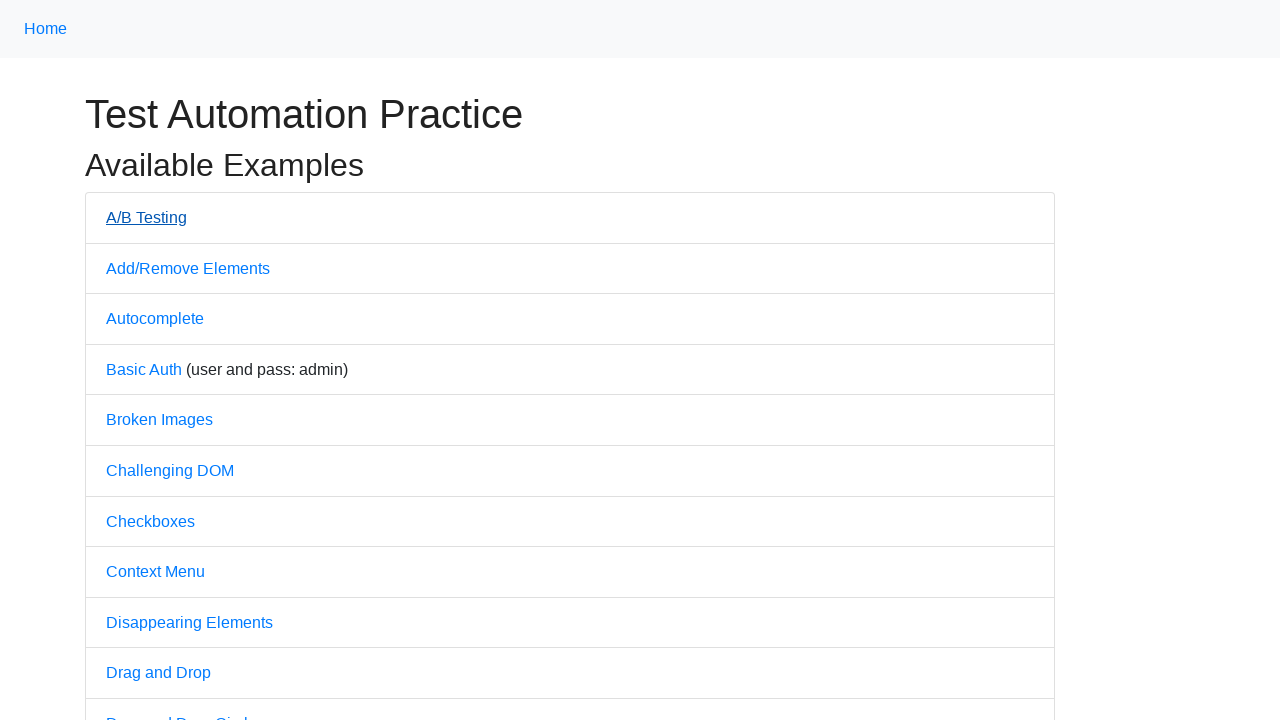

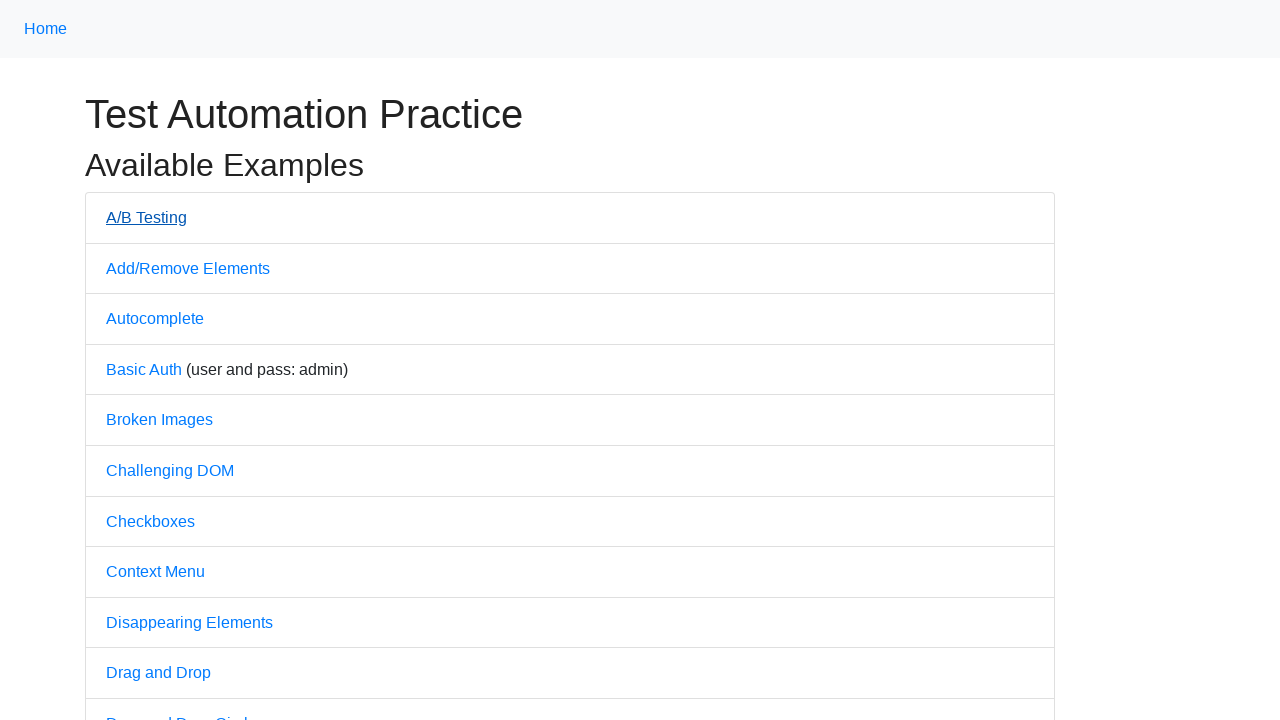